Navigates to Mars news page and waits for the news list content to load

Starting URL: https://data-class-mars.s3.amazonaws.com/Mars/index.html

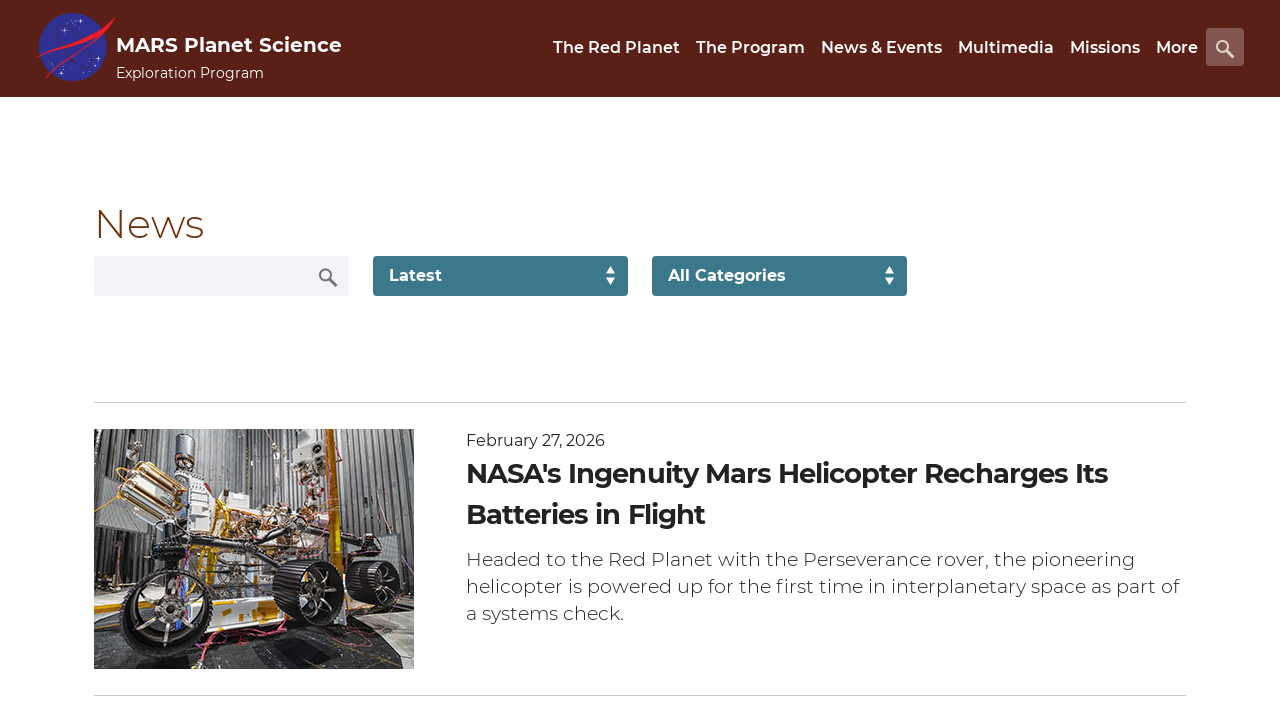

Navigated to Mars news page
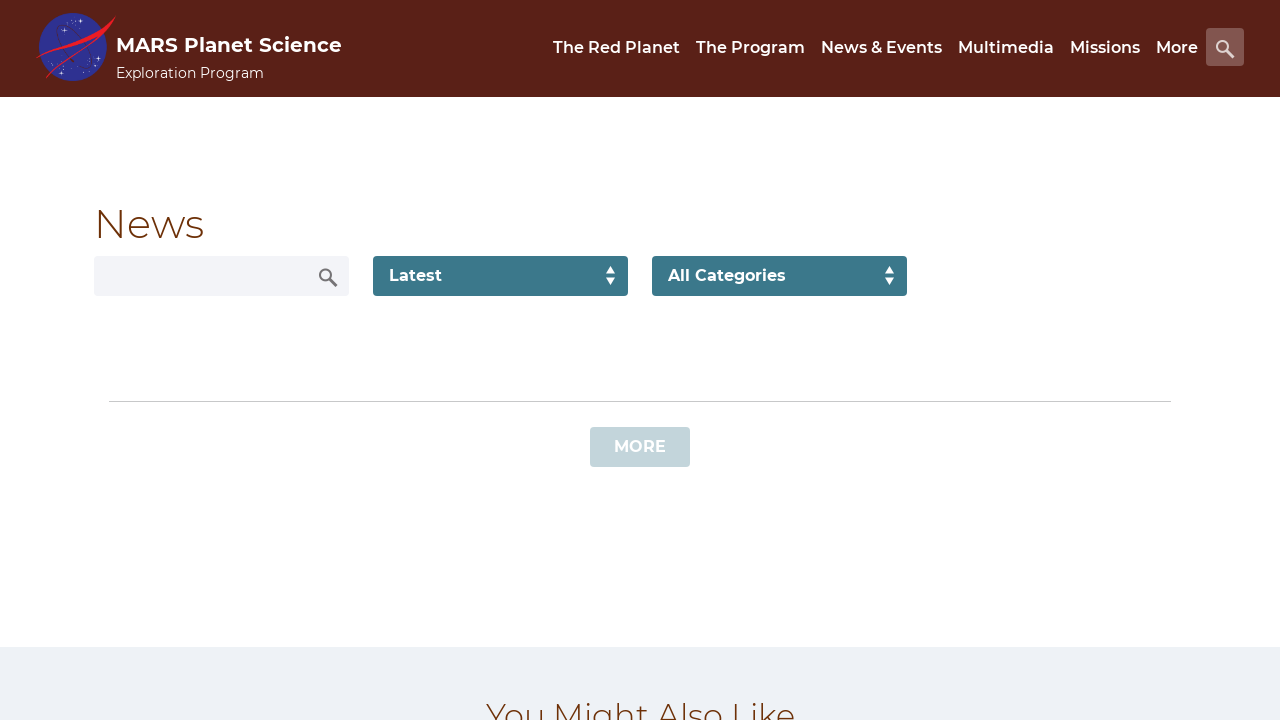

News list content loaded successfully
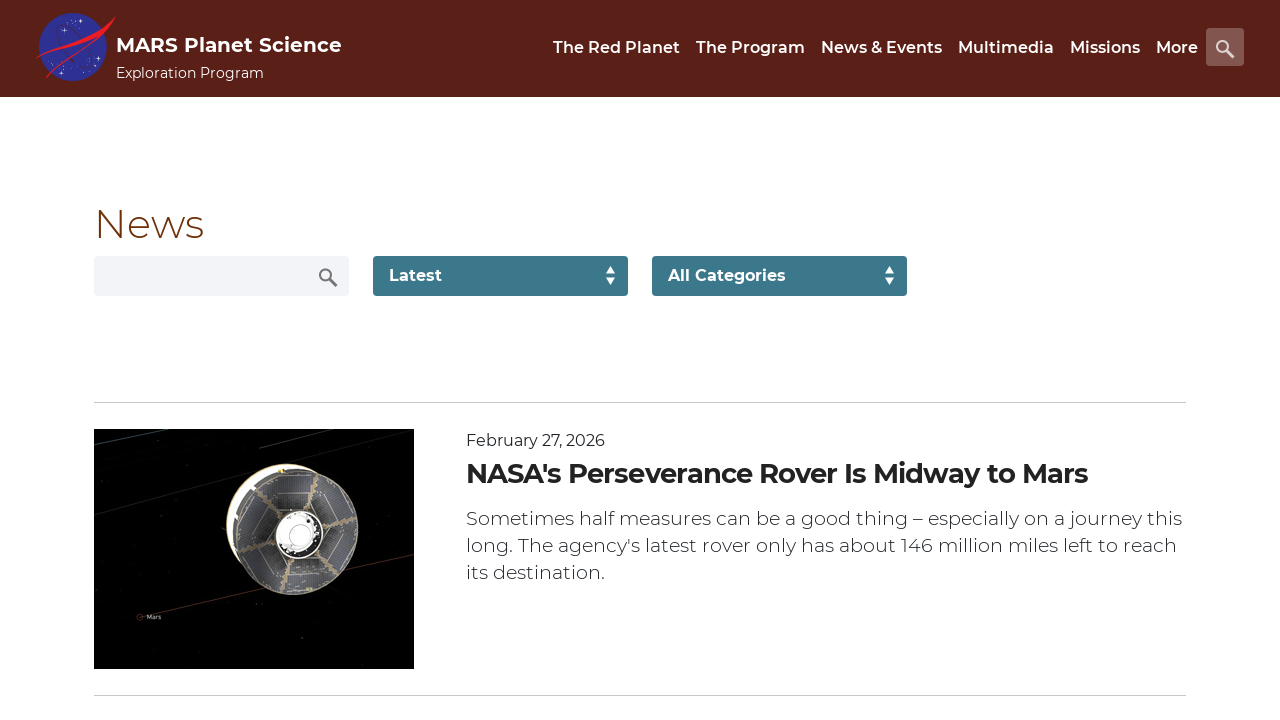

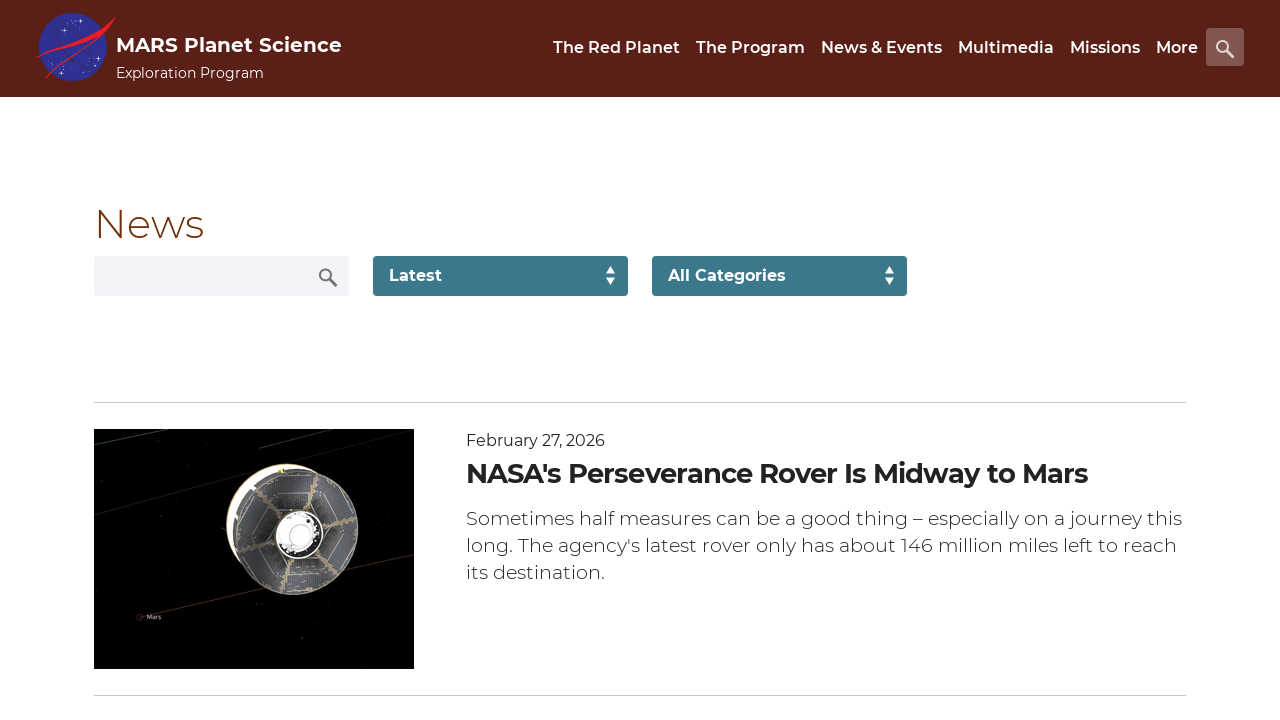